Tests JavaScript confirm dialog by clicking a button, accepting the confirm dialog, and verifying the result message

Starting URL: https://the-internet.herokuapp.com/javascript_alerts

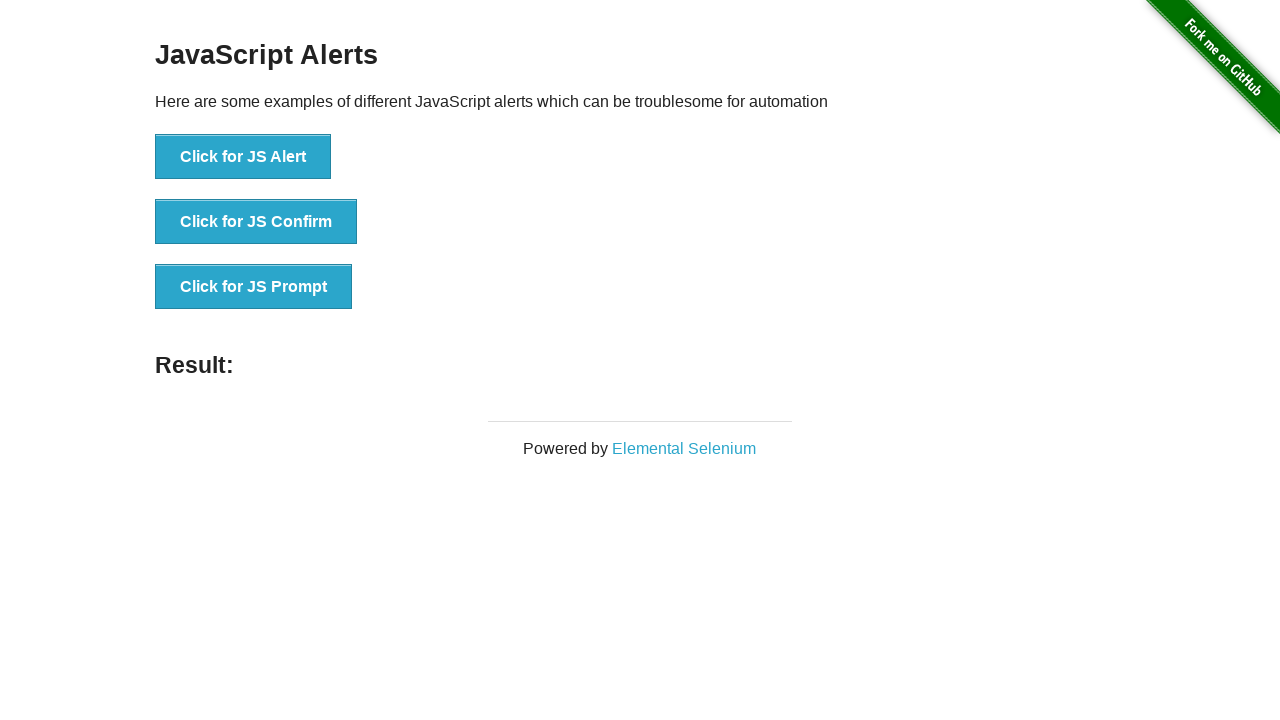

Set up dialog handler to accept confirm dialogs
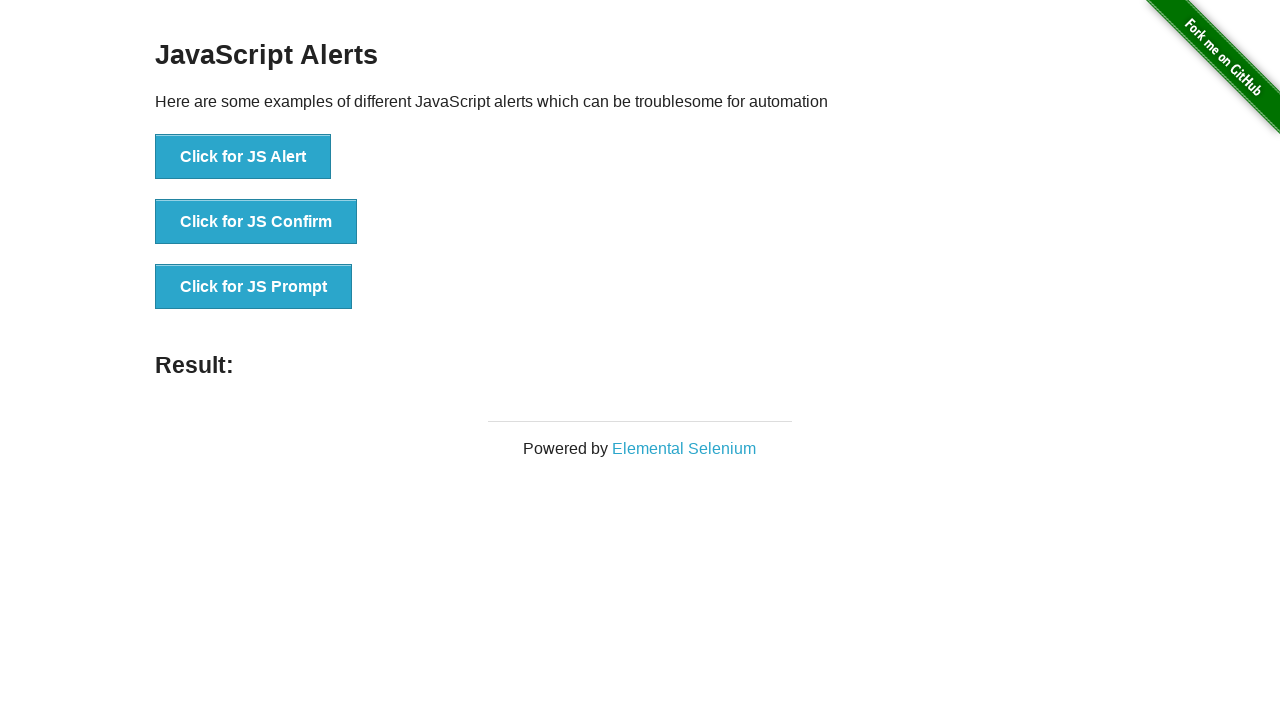

Clicked the JS Confirm button at (256, 222) on button[onclick='jsConfirm()']
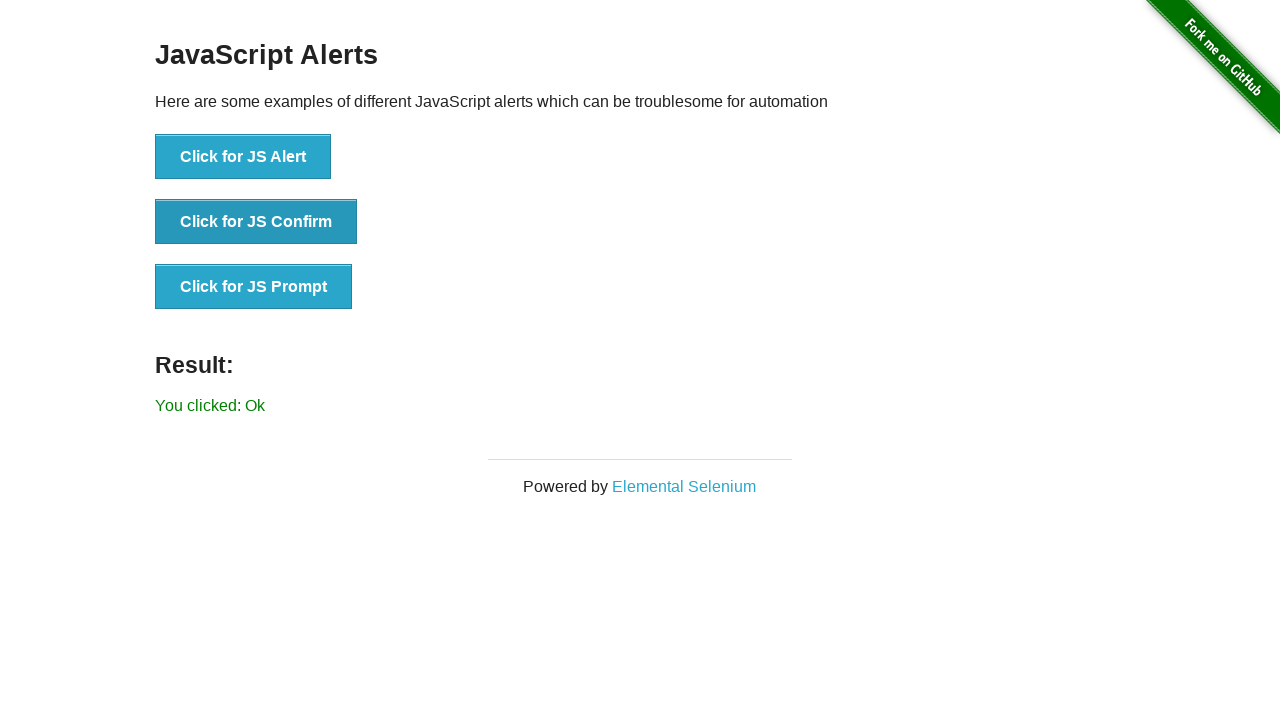

Result message appeared after accepting confirm dialog
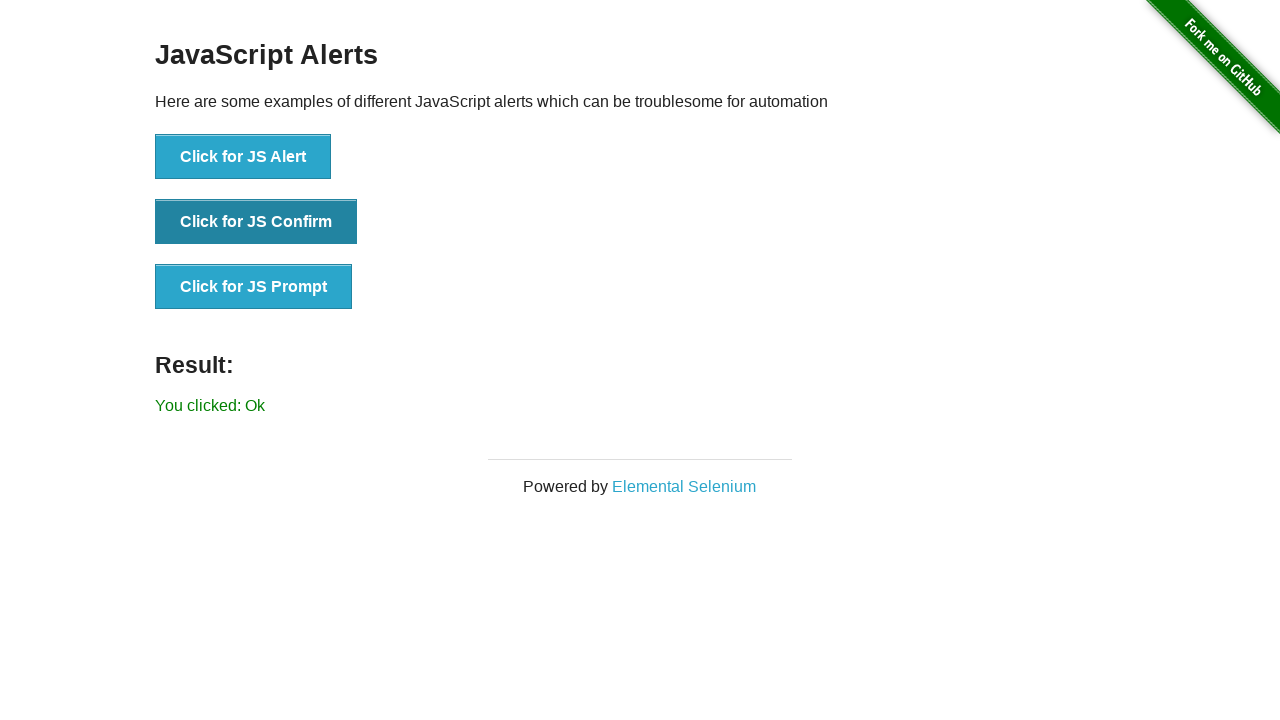

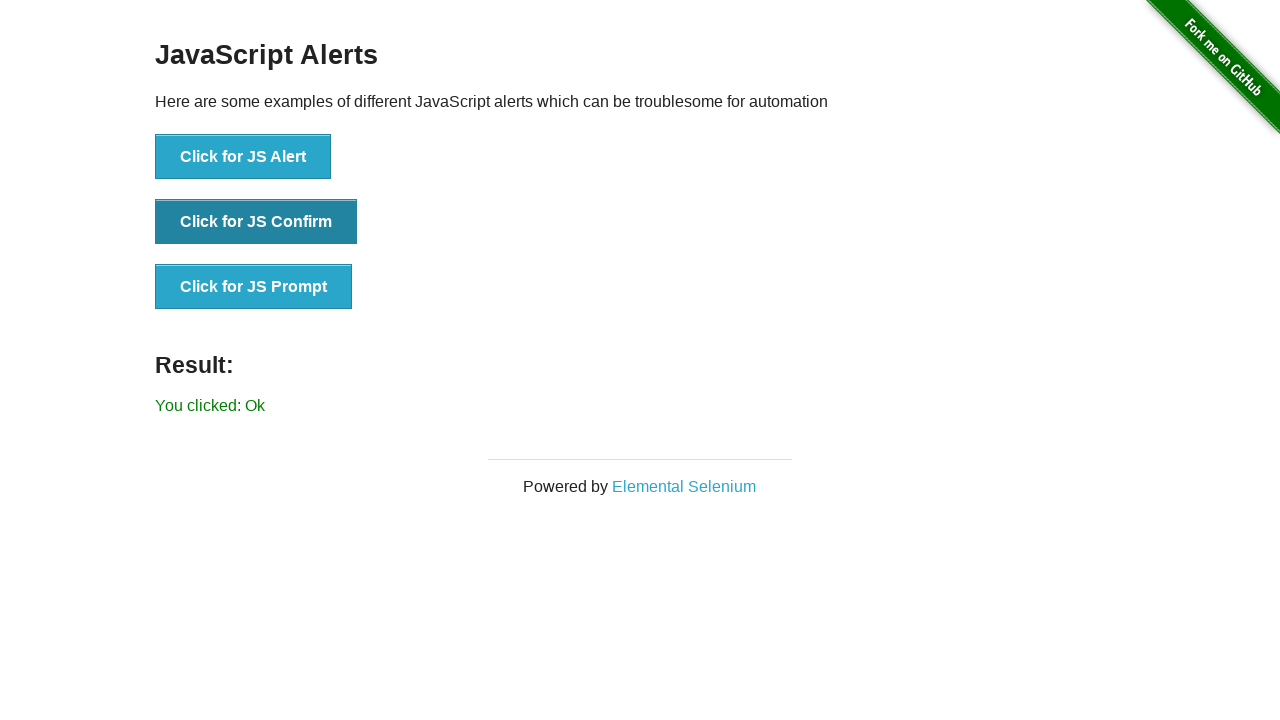